Tests XPath locator strategies by finding buttons using following-sibling and parent axis selectors on the automation practice page

Starting URL: https://rahulshettyacademy.com/AutomationPractice/

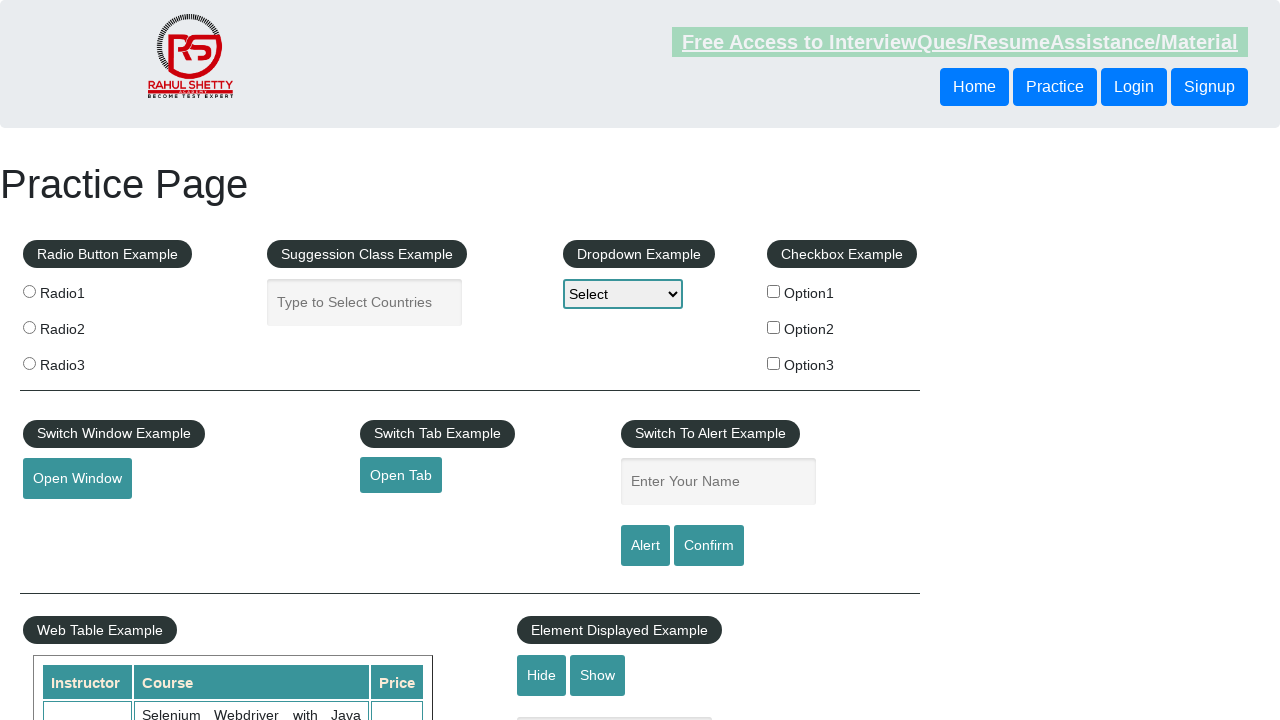

Waited for first header button to be visible
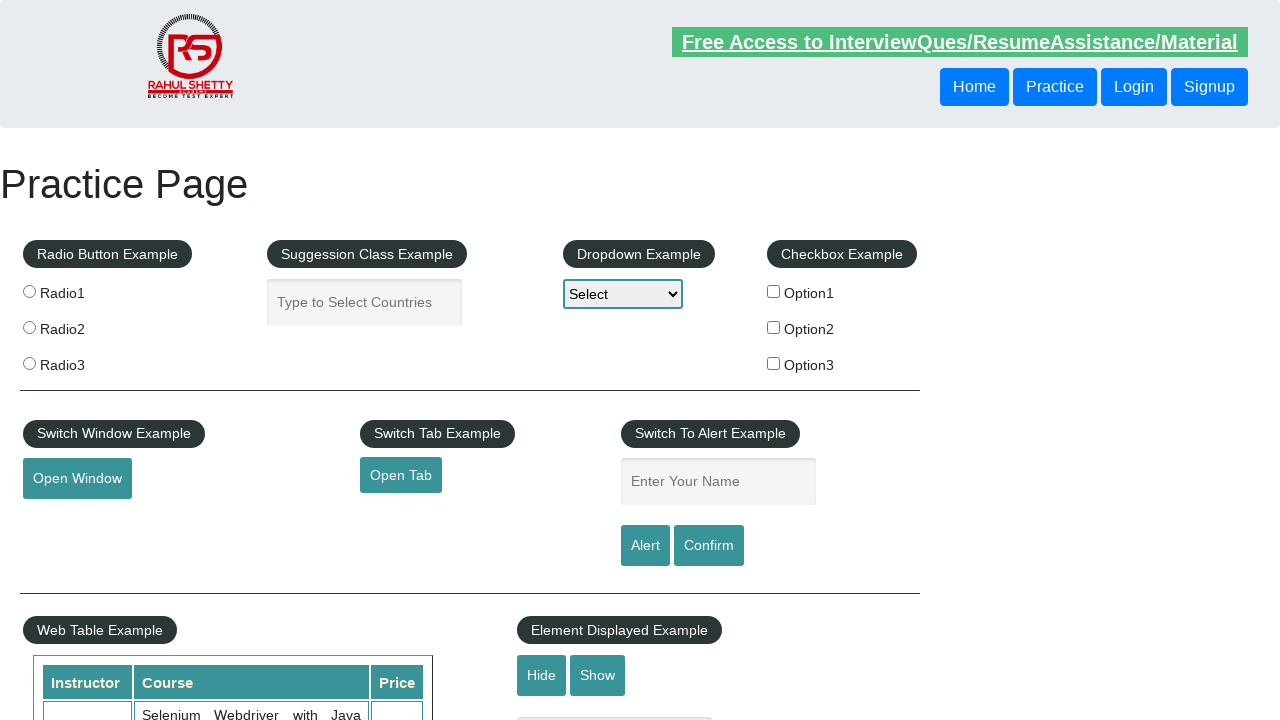

Located first button using following-sibling XPath axis
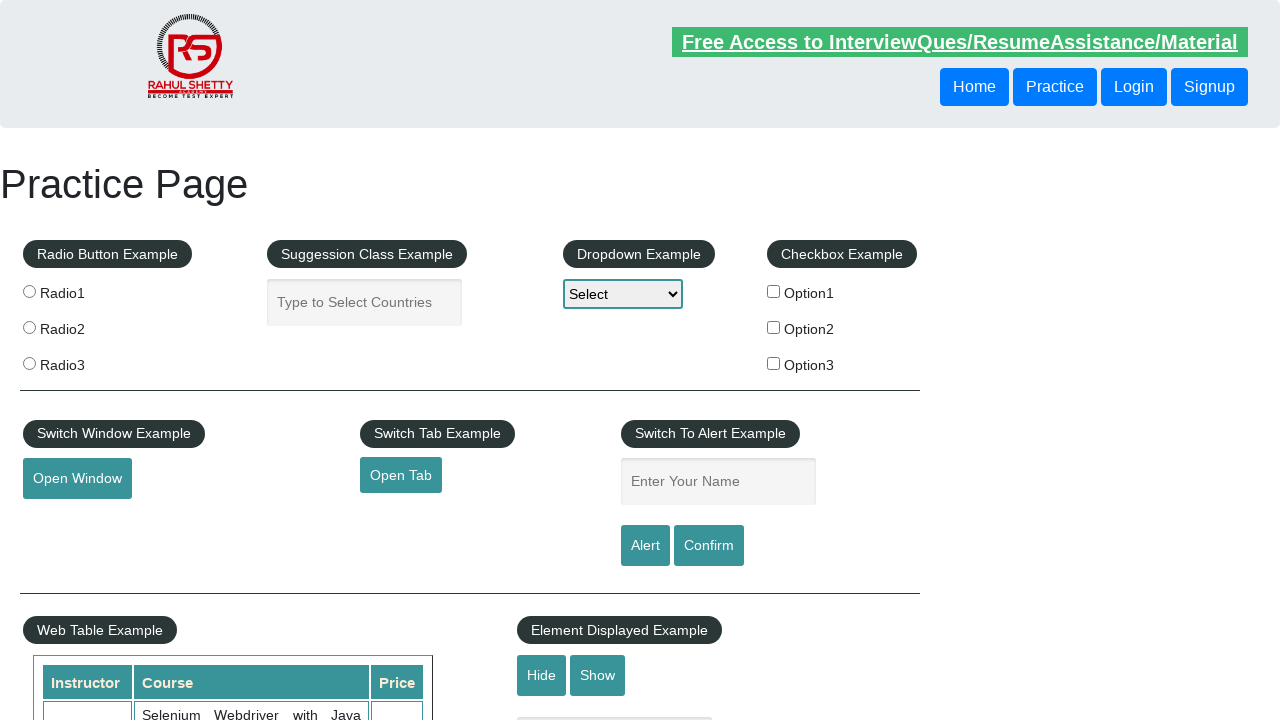

First button (following-sibling) became visible
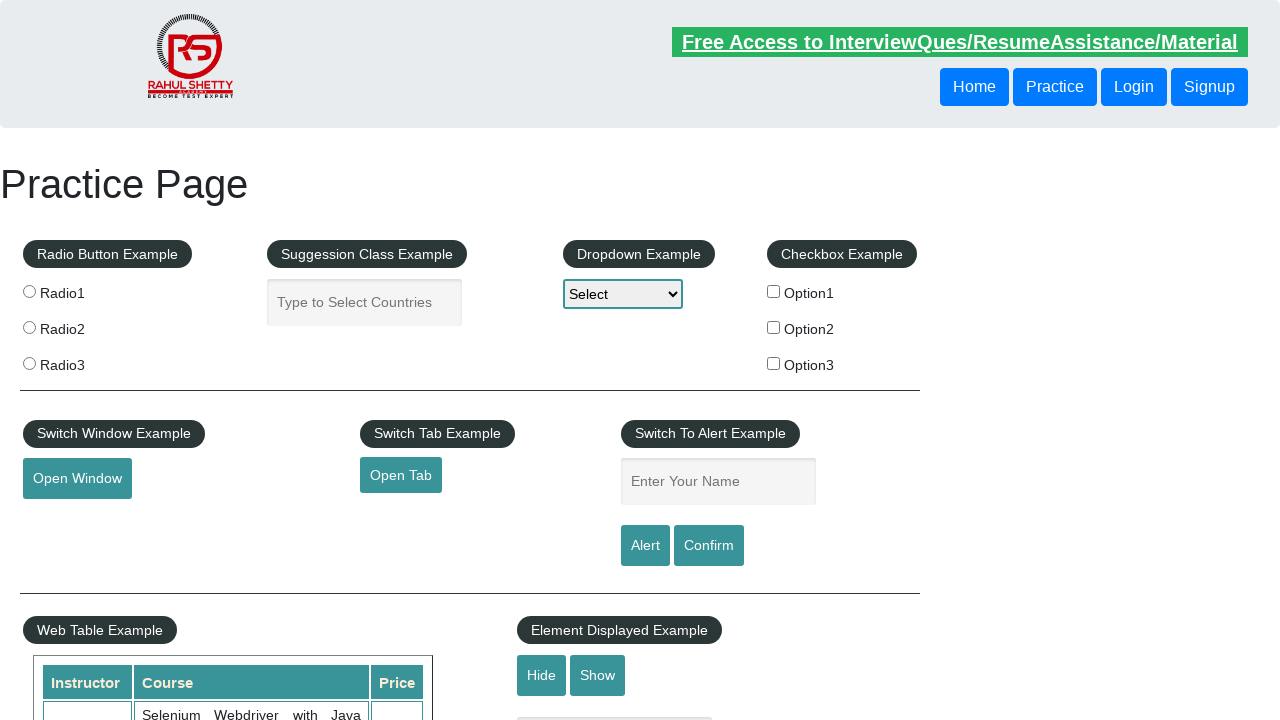

Located second button using parent XPath axis
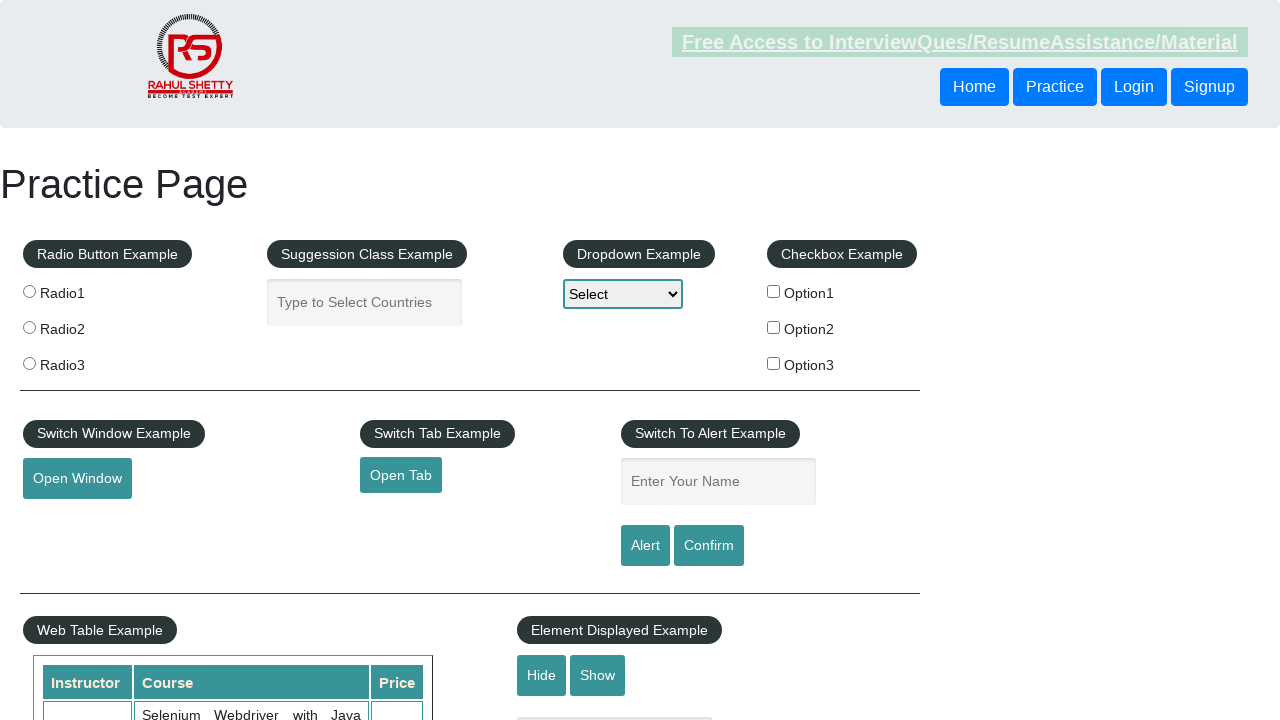

Second button (parent axis) became visible
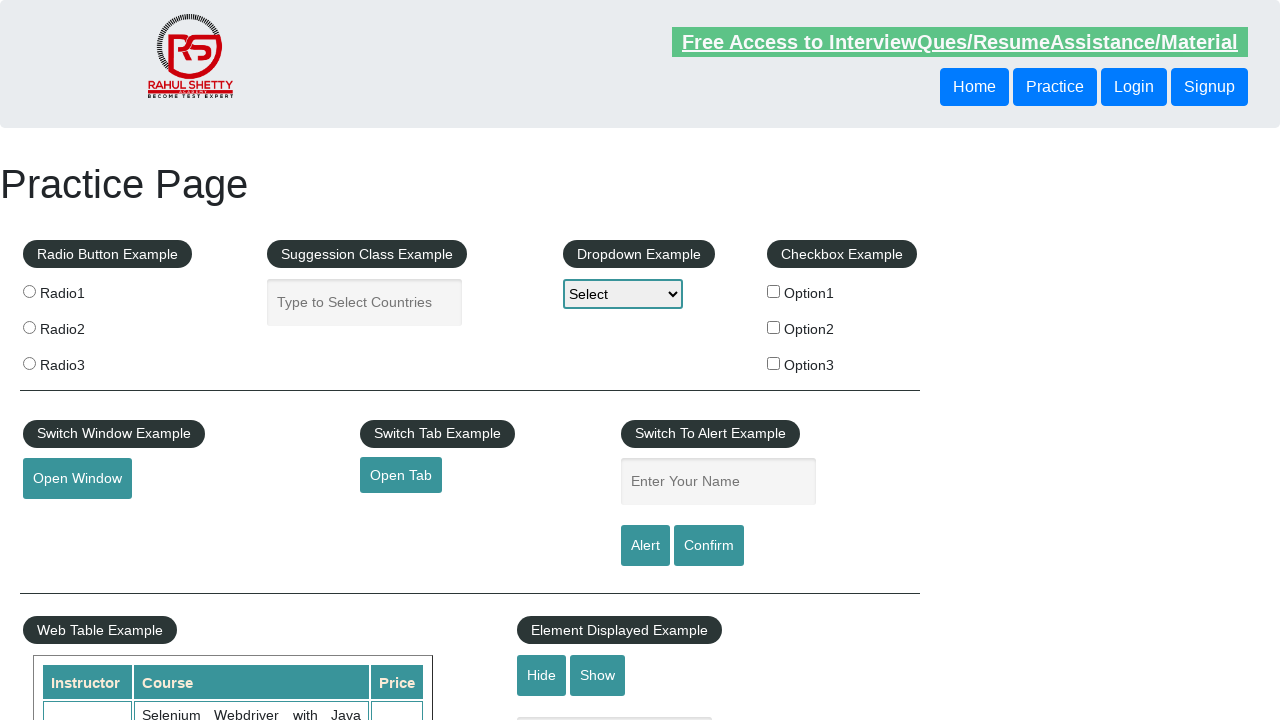

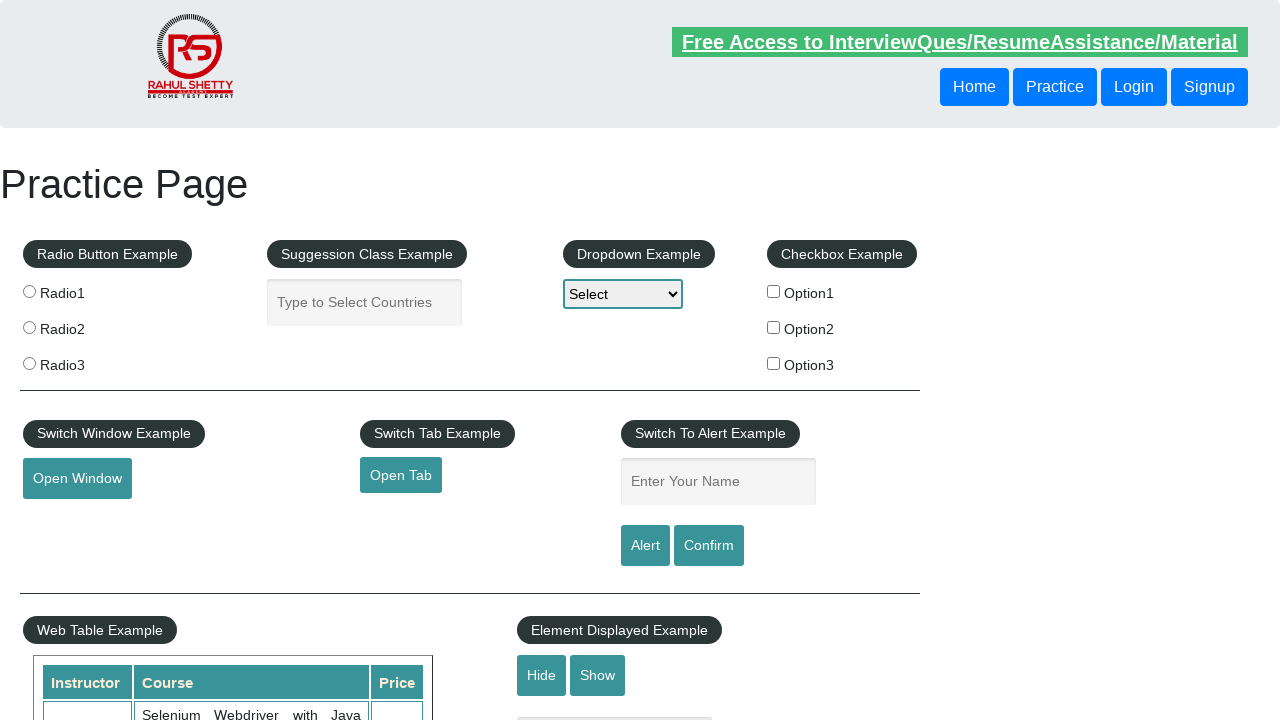